Navigates to TechLearn website

Starting URL: https://www.techlearn.in

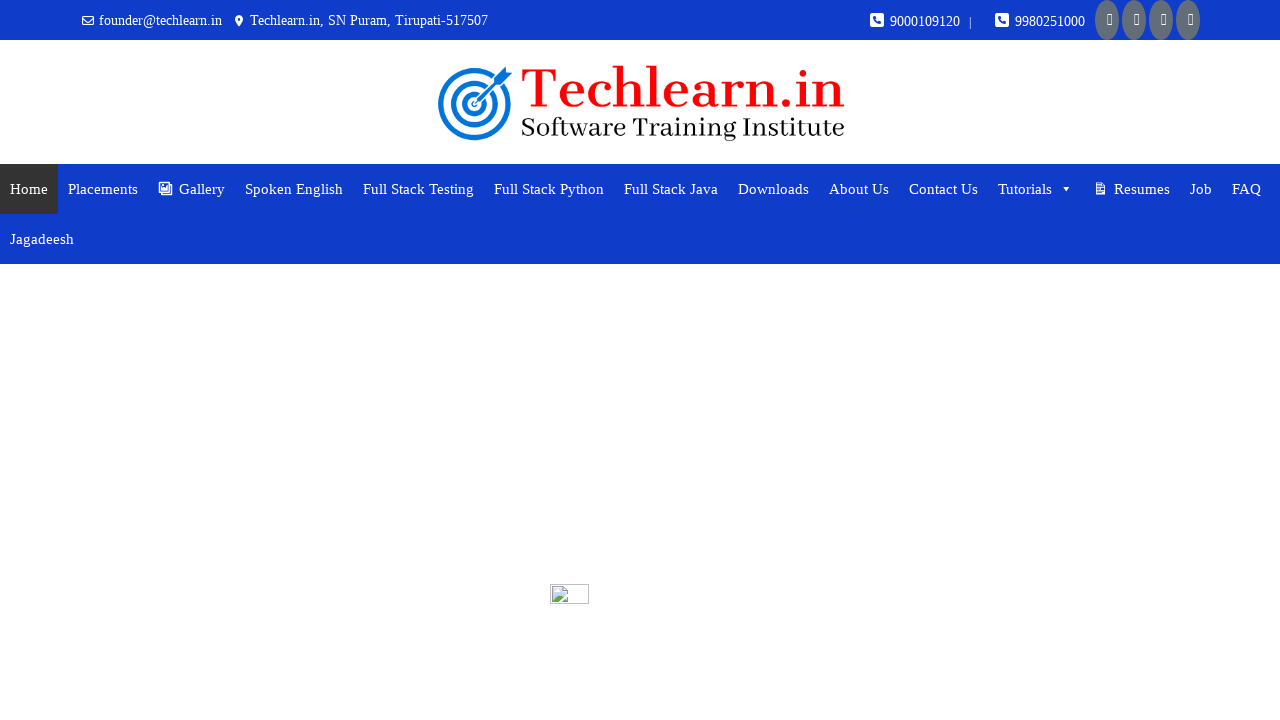

Navigated to TechLearn website (https://www.techlearn.in)
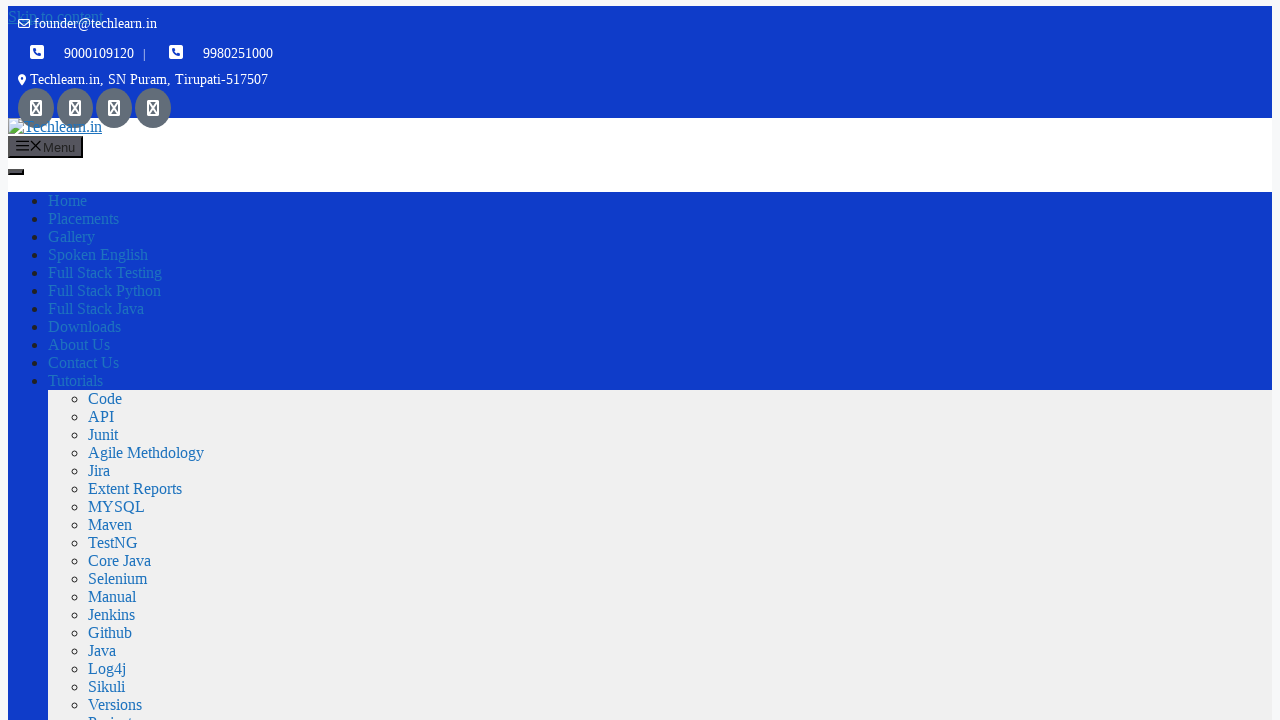

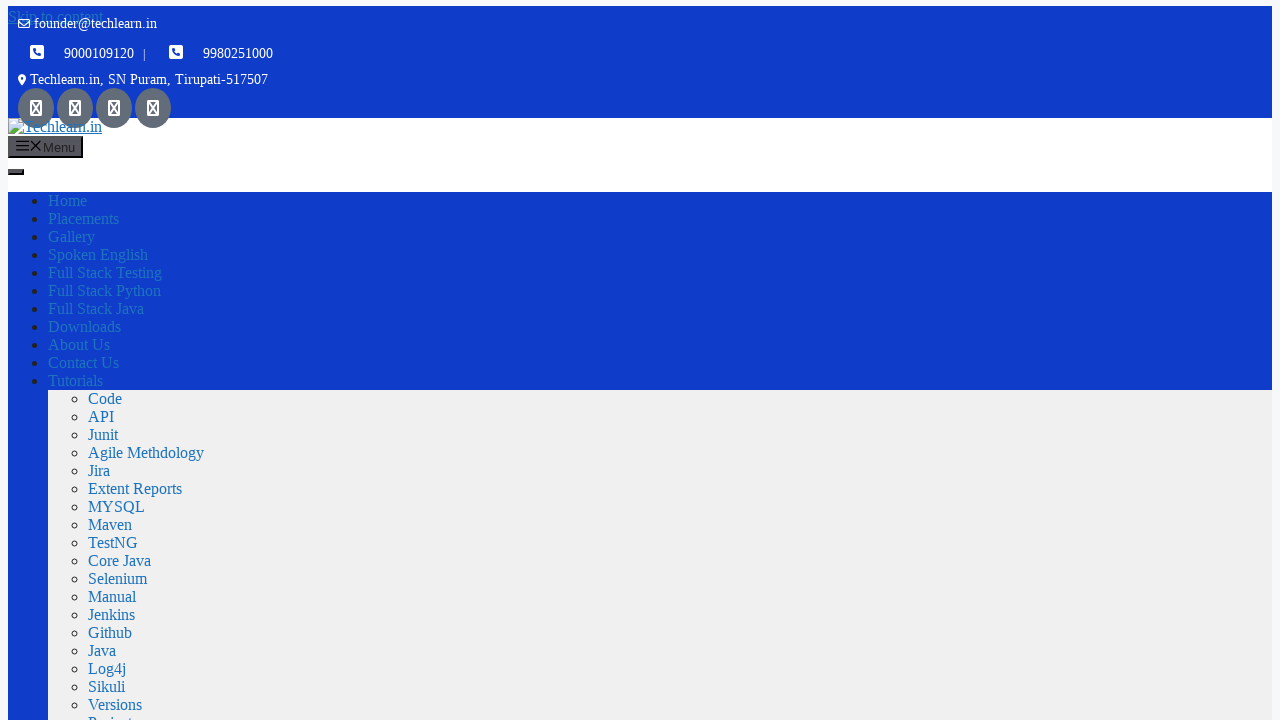